Tests adding a new todo item by entering text in the input field and pressing Enter, then verifies the todo was added to the list.

Starting URL: https://lambdatest.github.io/sample-todo-app/

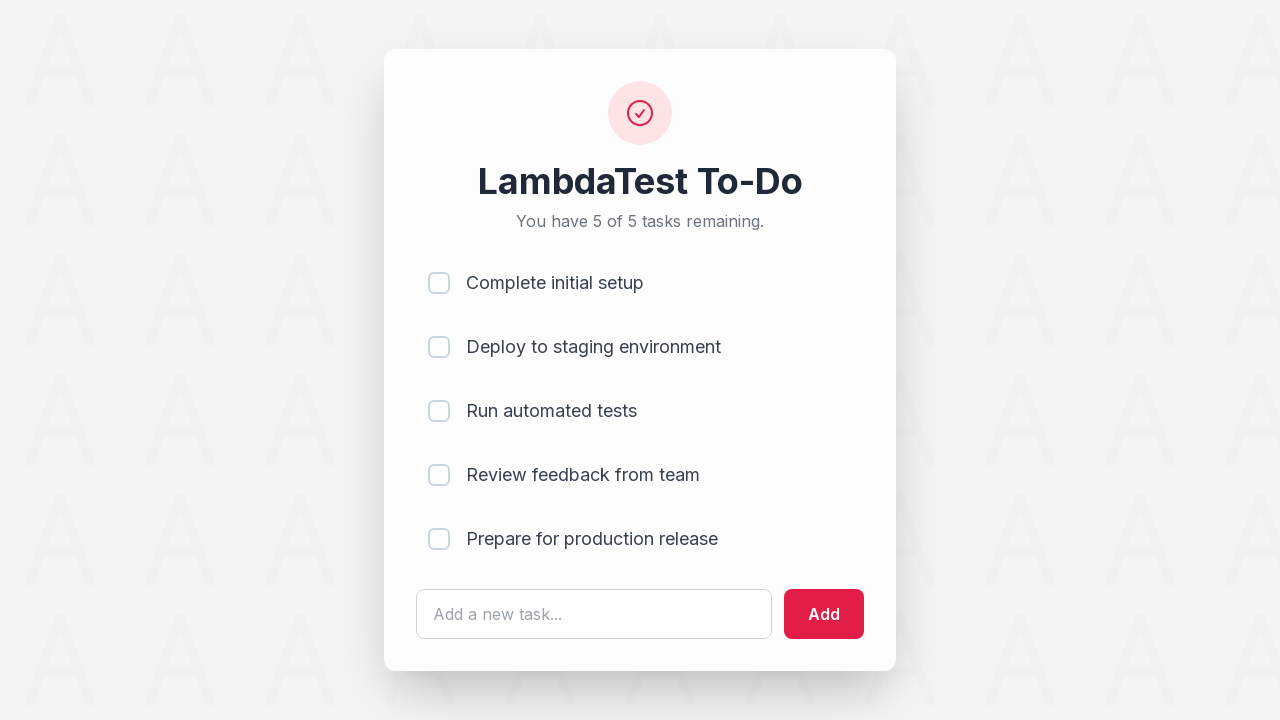

Filled todo input field with 'Sel Test' on #sampletodotext
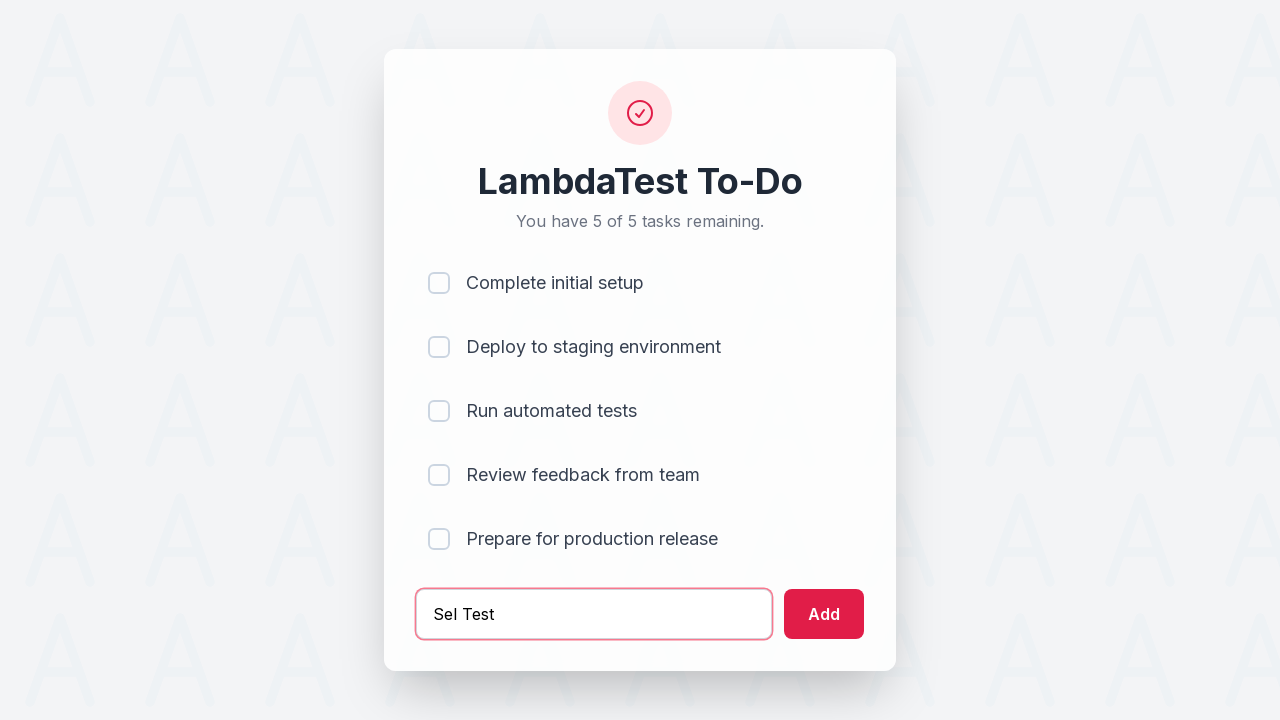

Pressed Enter to add the todo item on #sampletodotext
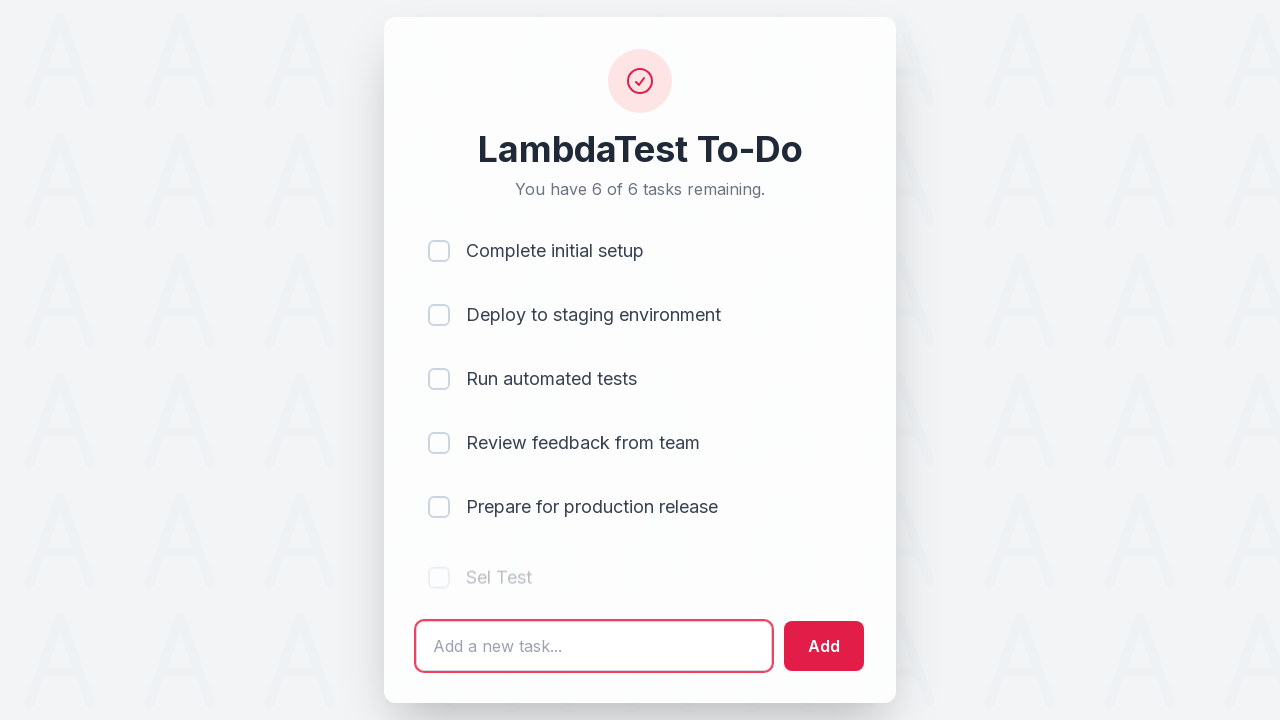

Todo item appeared in the list
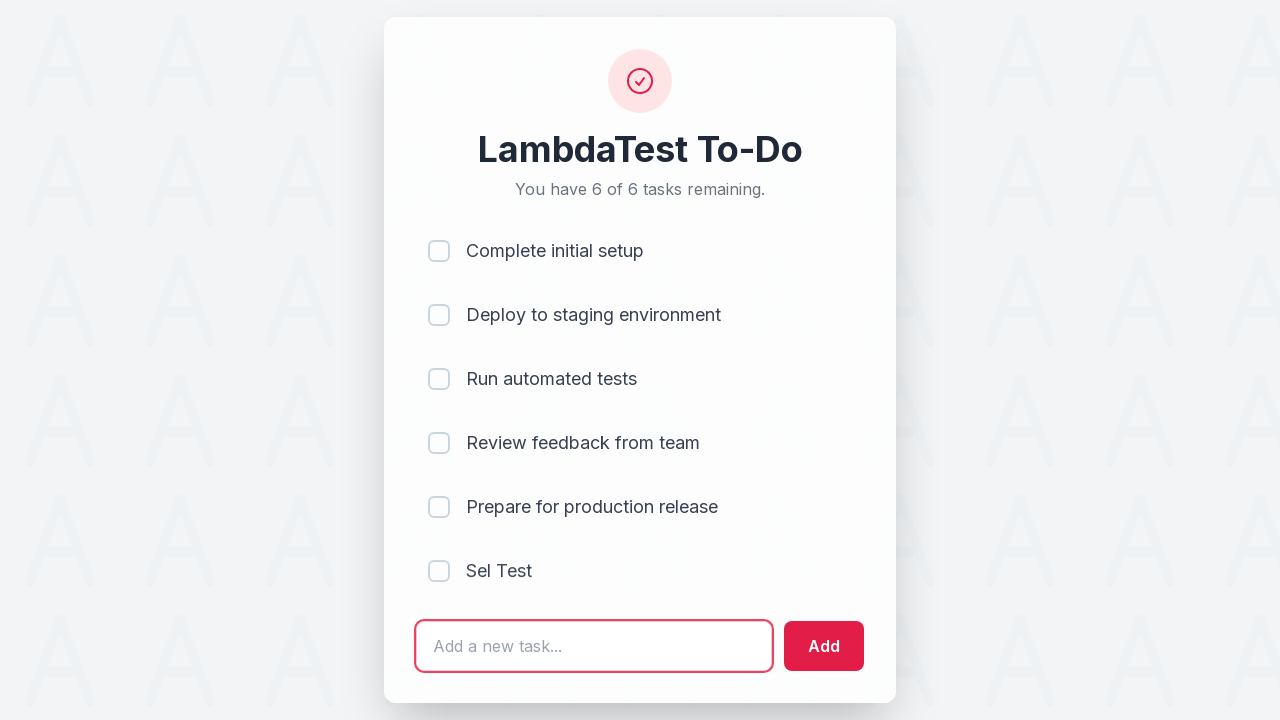

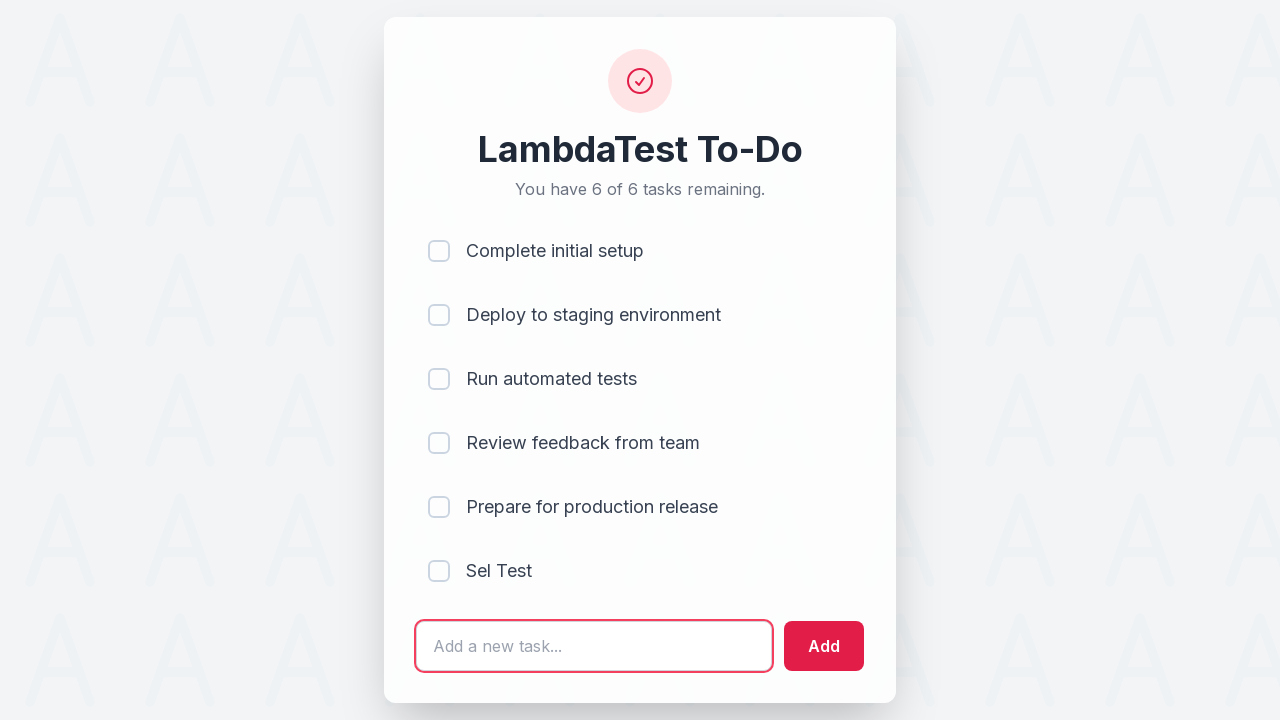